Navigates through various Research area pages on the Flinders University website

Starting URL: https://www.flinders.edu.au/research

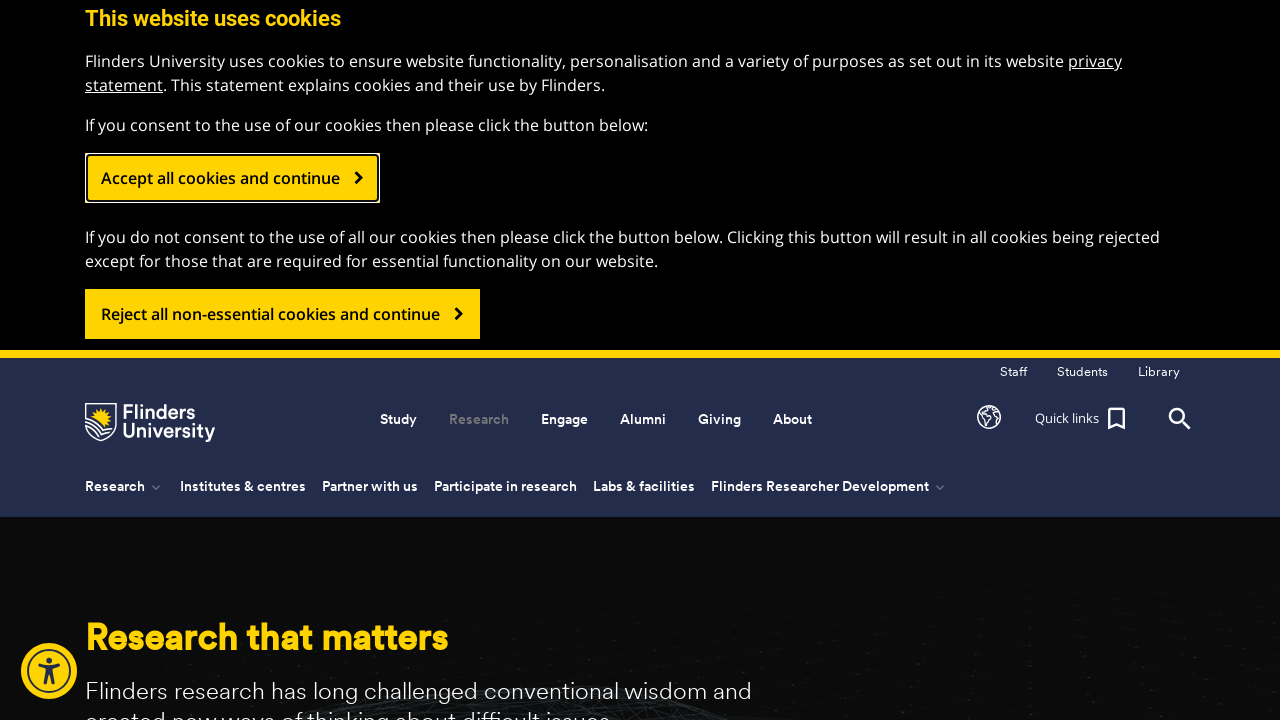

Navigated to Engineering and Technology research page
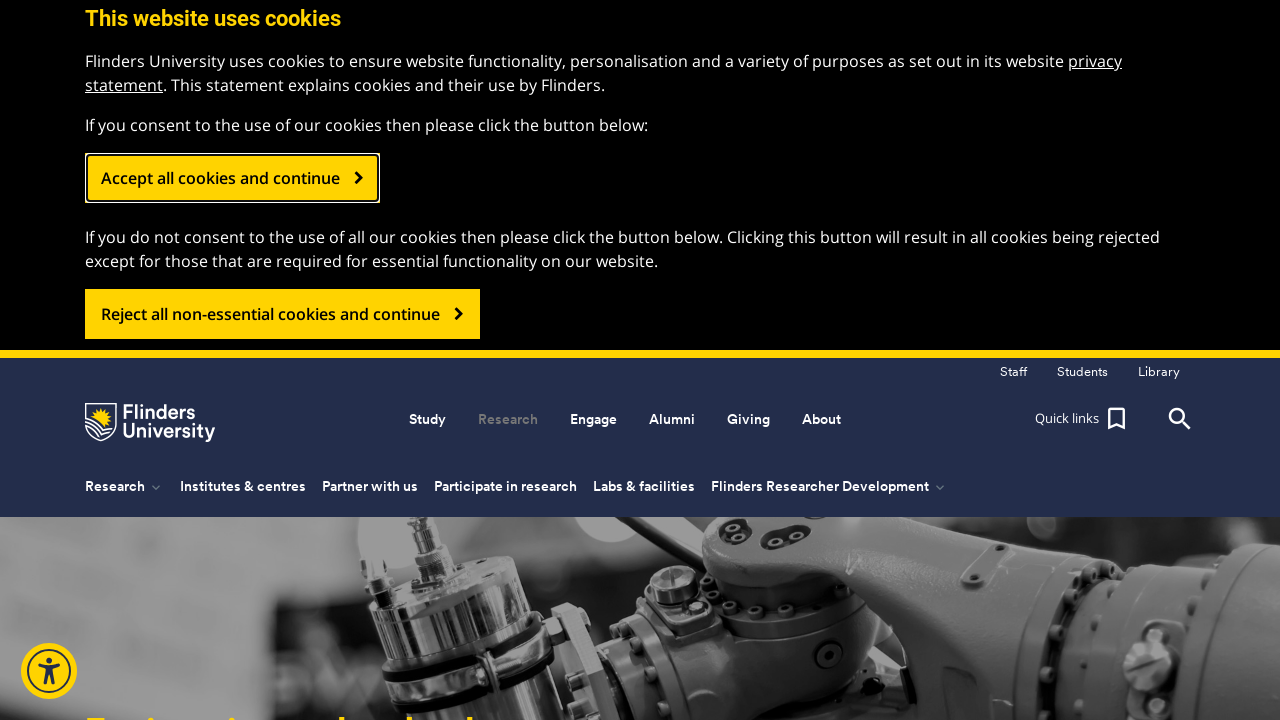

Navigated to Research Impact page
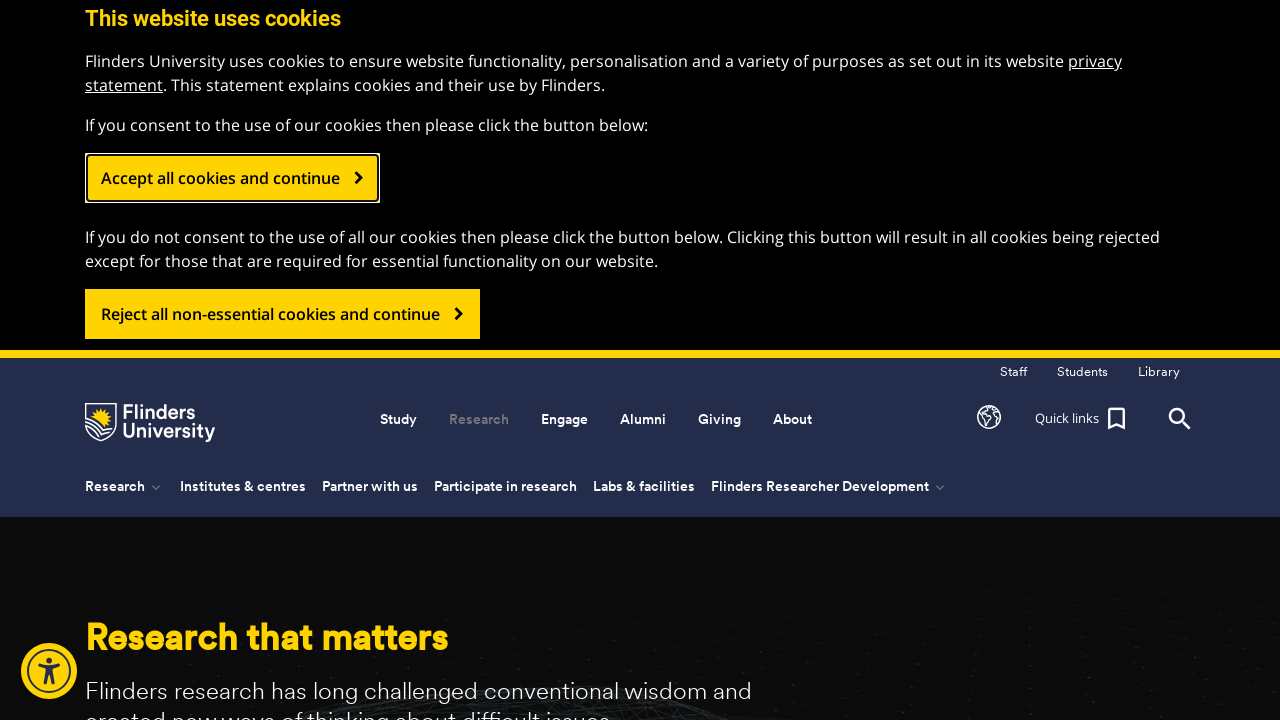

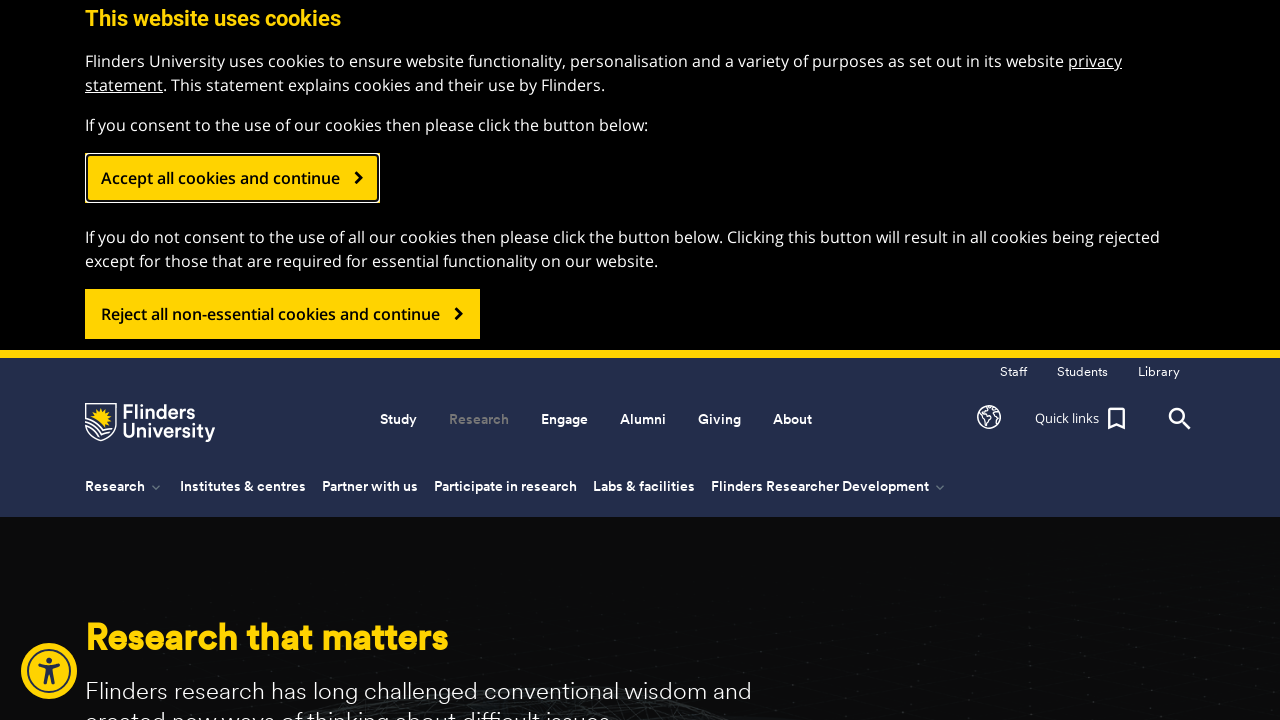